Tests interaction with iframes by locating an input field inside a frame and filling it with text

Starting URL: https://ui.vision/demo/webtest/frames/

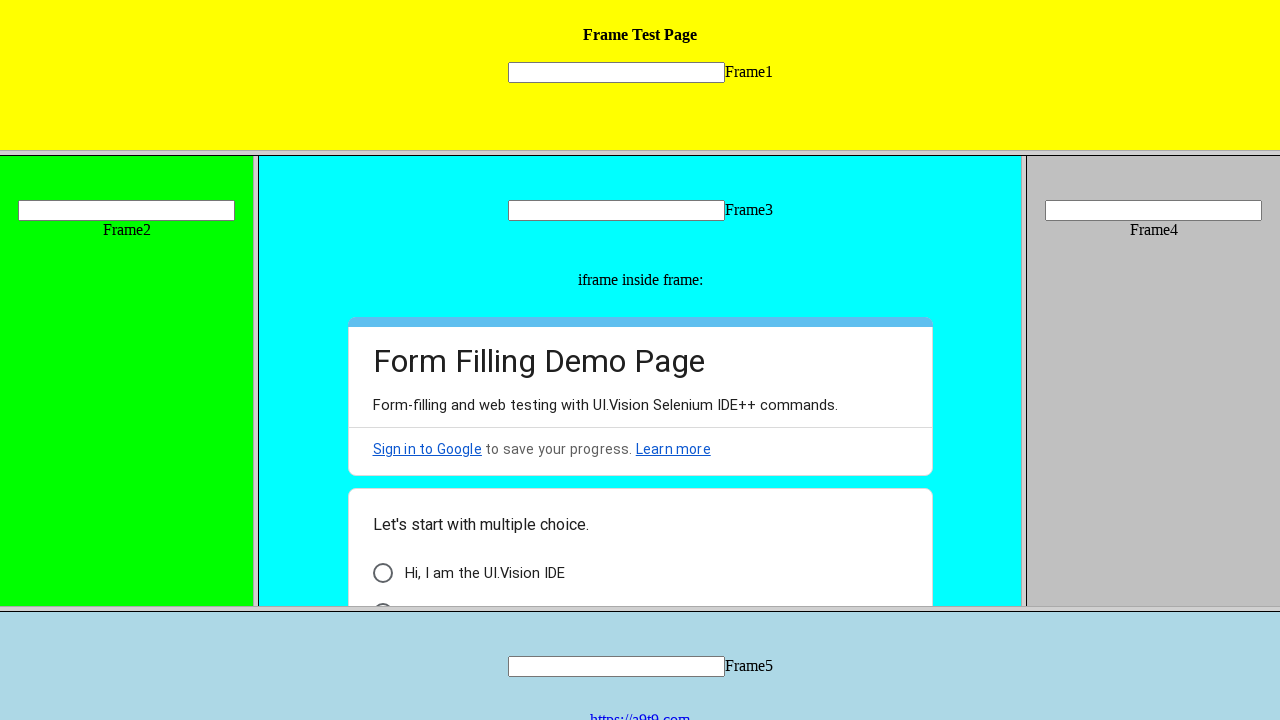

Located input field inside iframe with src='frame_1.html'
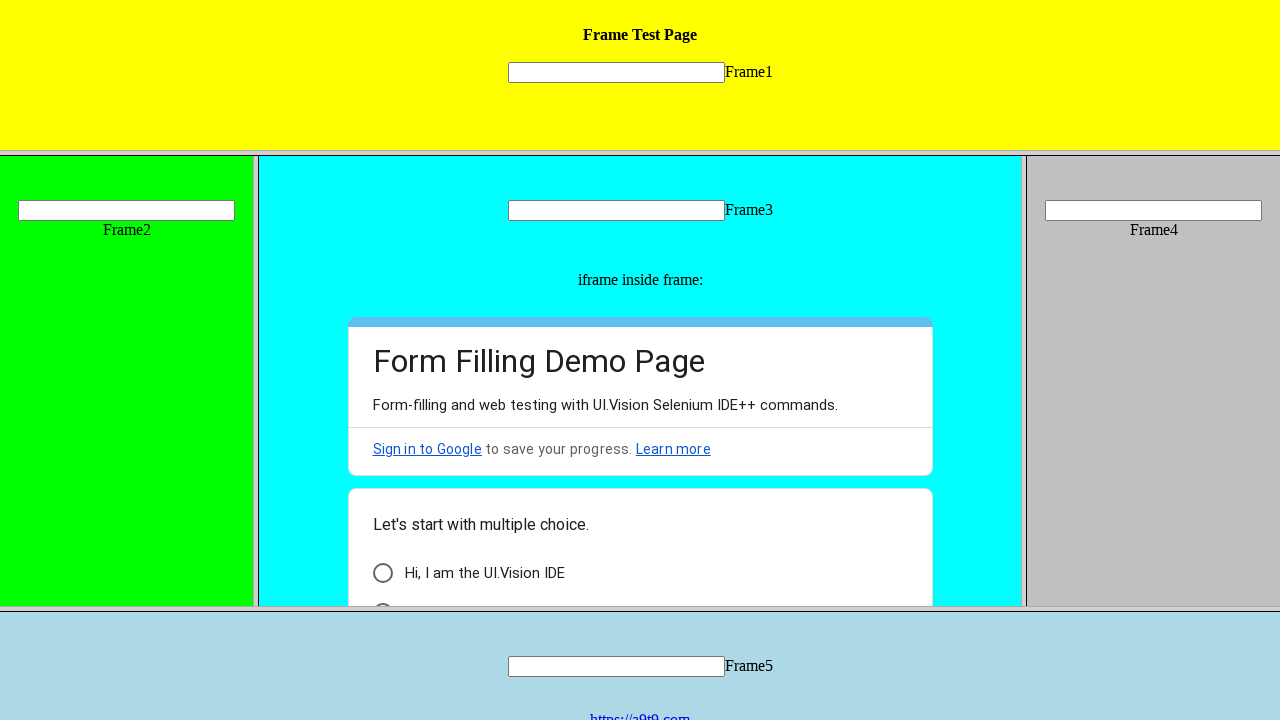

Filled iframe input field with 'Hello' on frame[src='frame_1.html'] >> internal:control=enter-frame >> [name='mytext1']
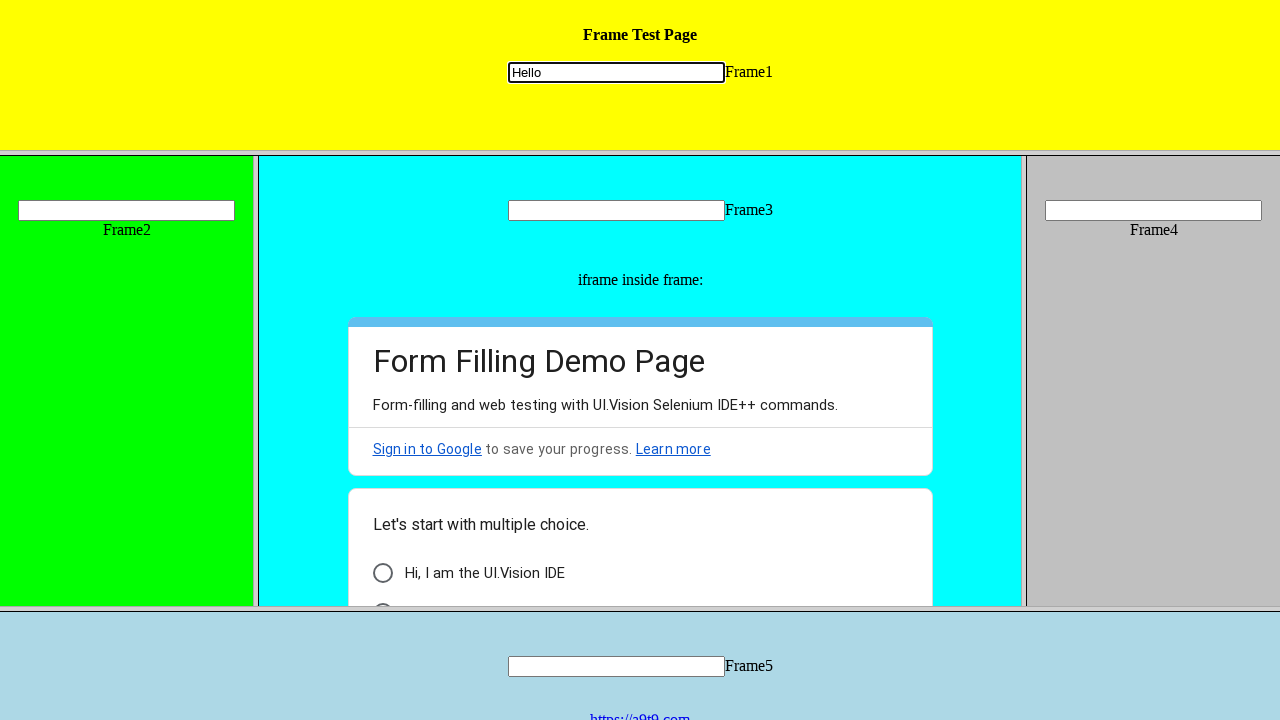

Waited 2000ms for action to be visible
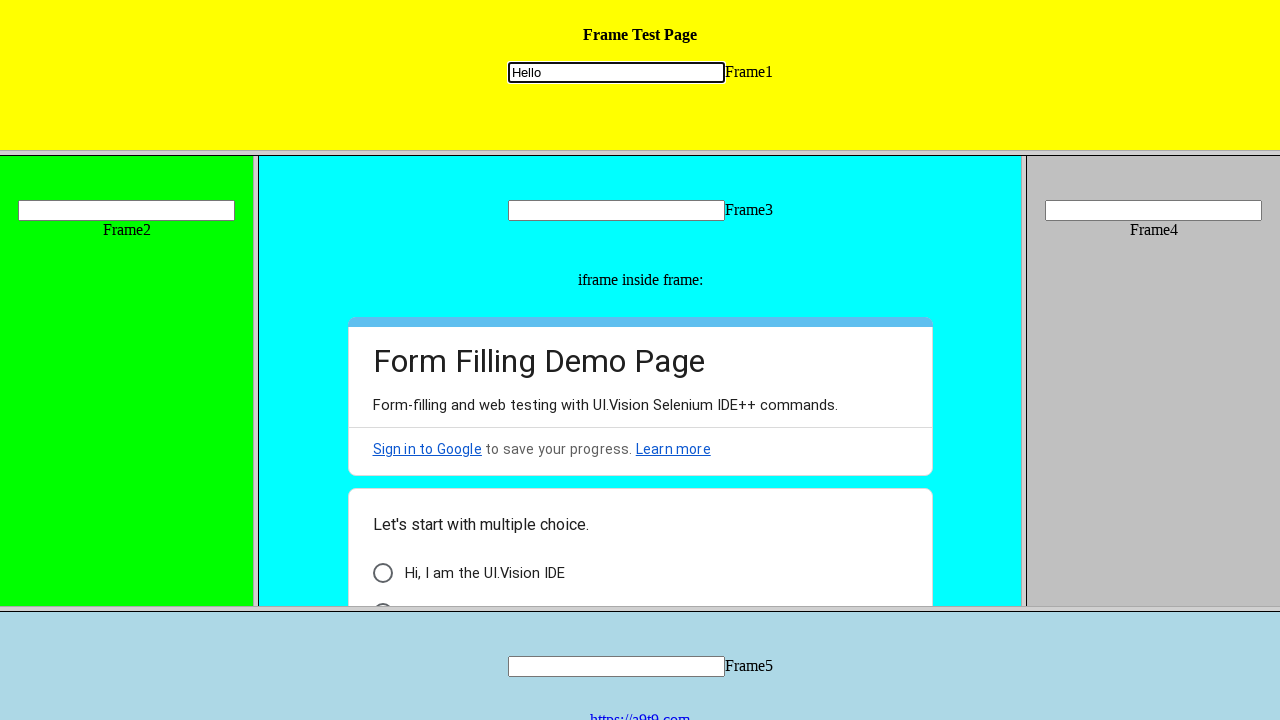

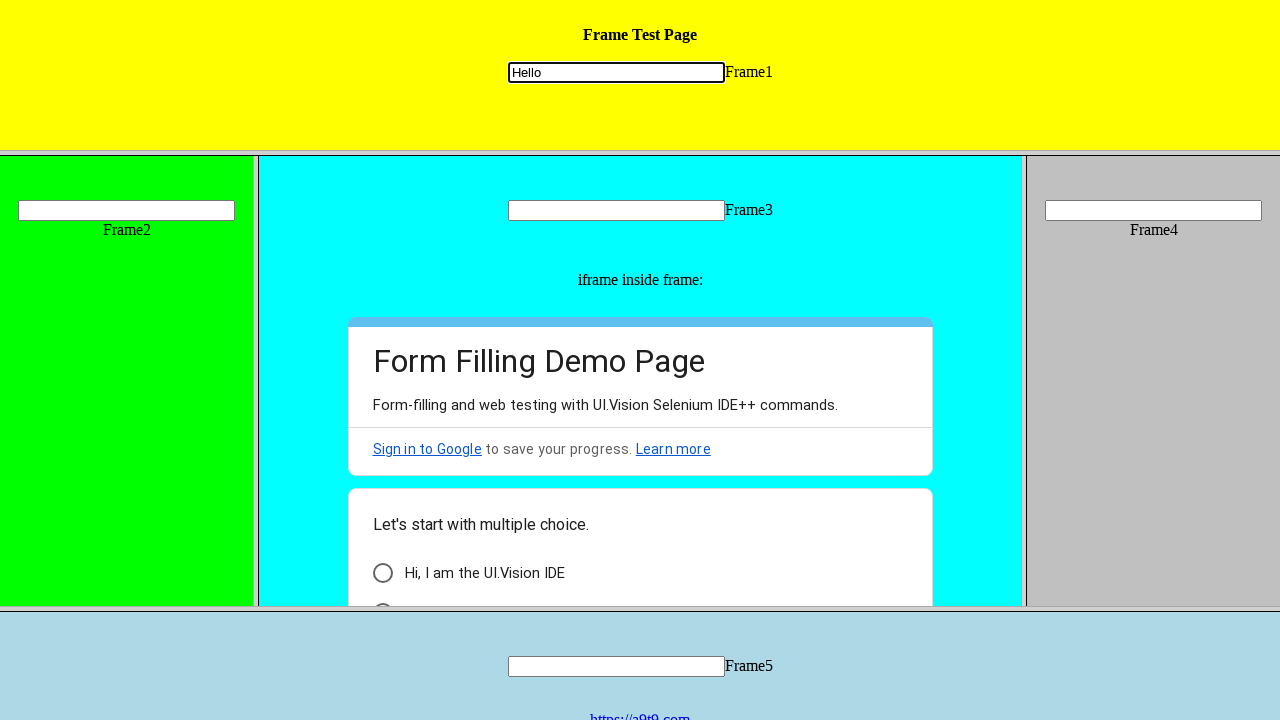